Tests that clicking the Email column header sorts the table data alphabetically by email in ascending order

Starting URL: http://the-internet.herokuapp.com/tables

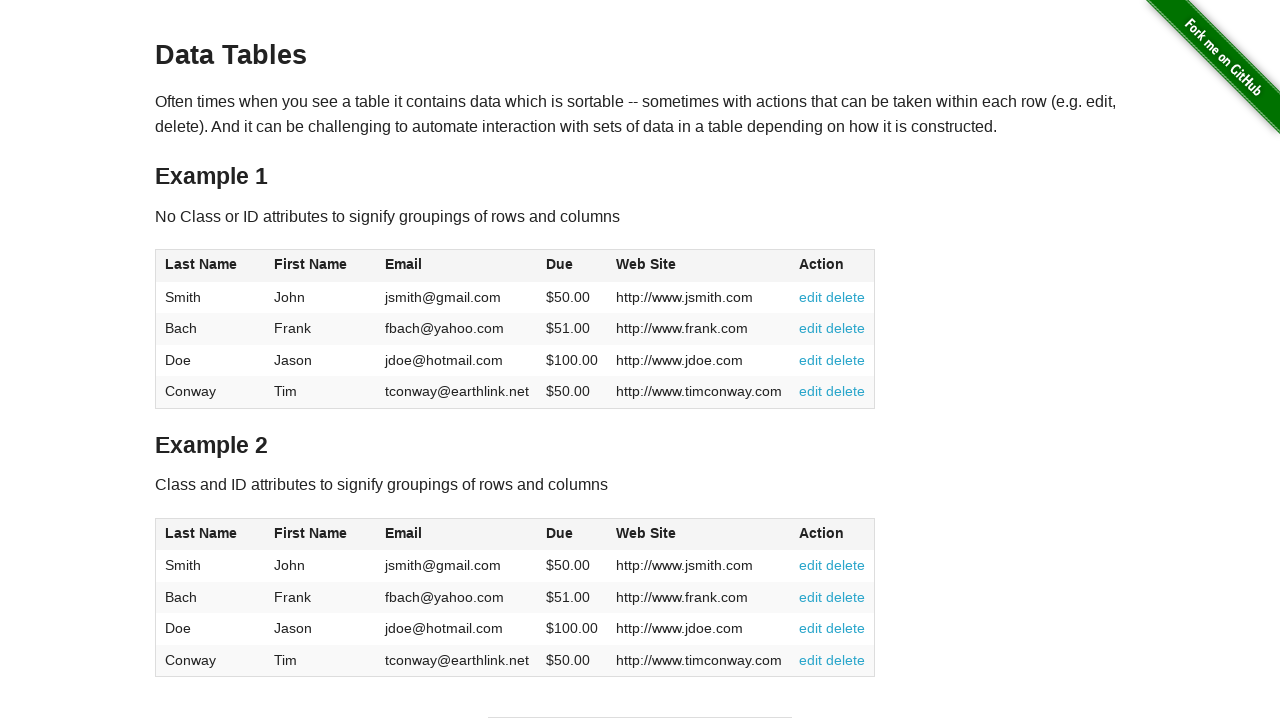

Clicked Email column header to sort table at (457, 266) on #table1 thead tr th:nth-of-type(3)
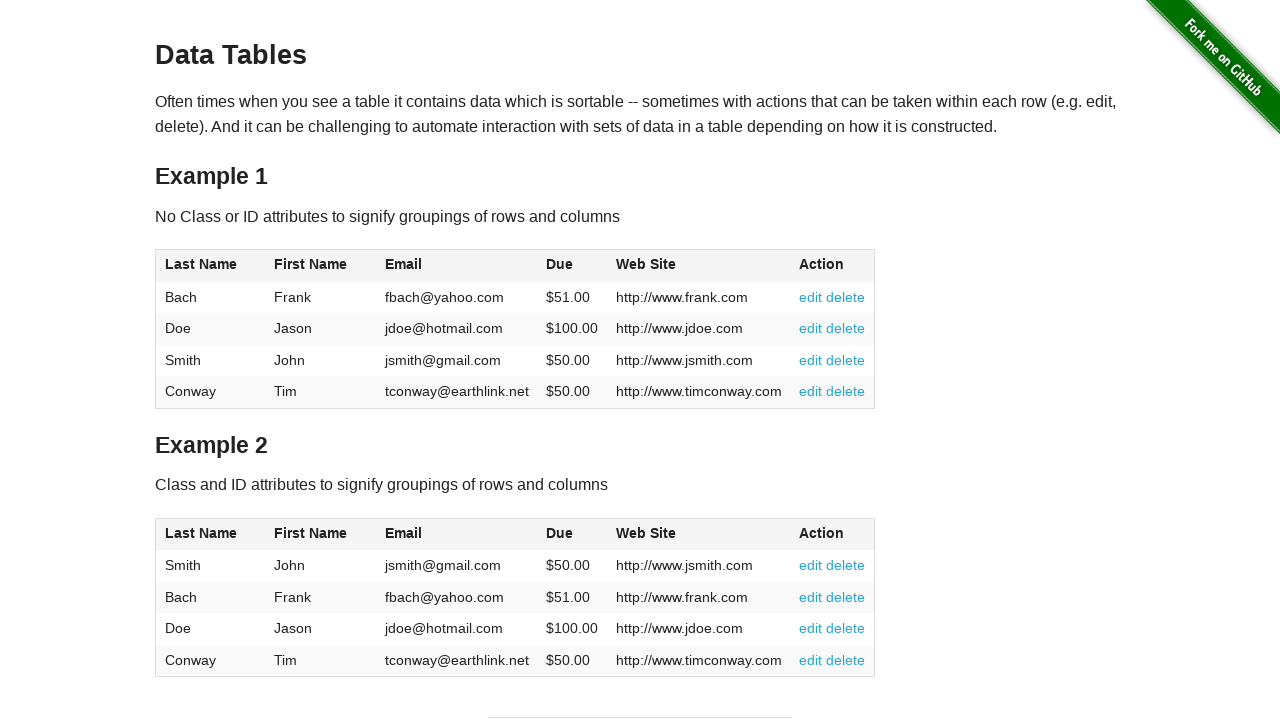

Table sorted by email in ascending order
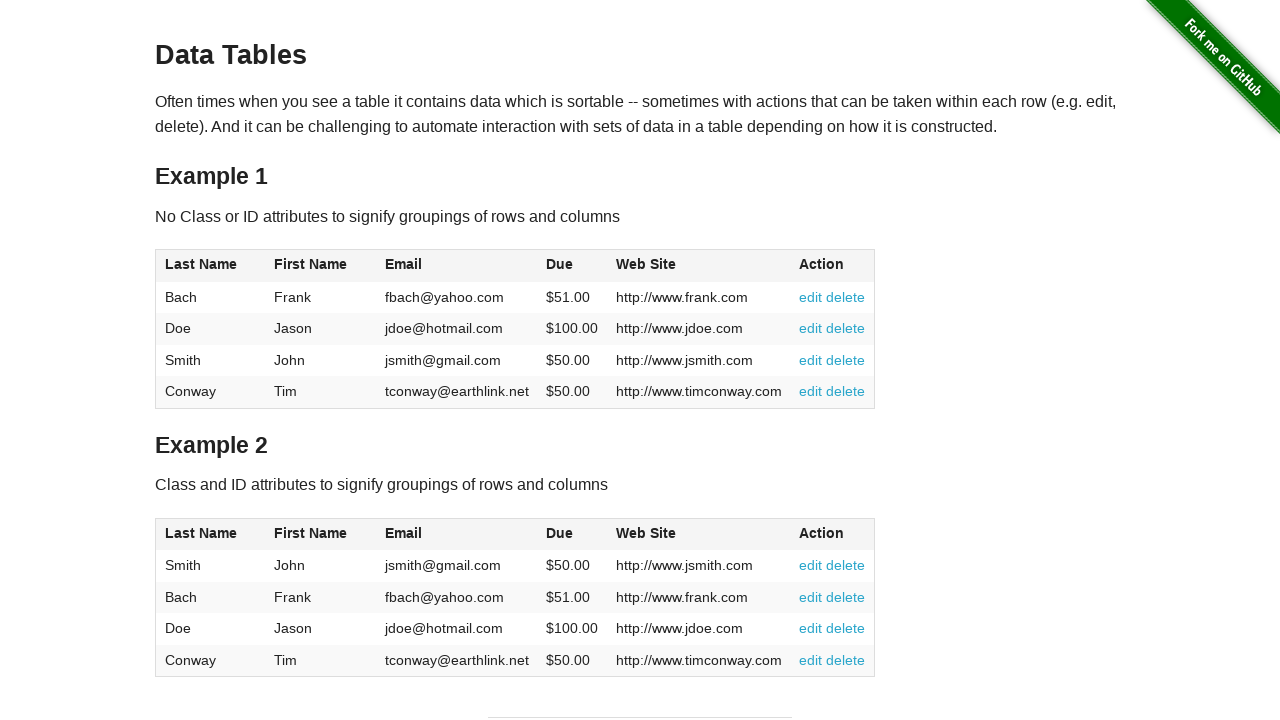

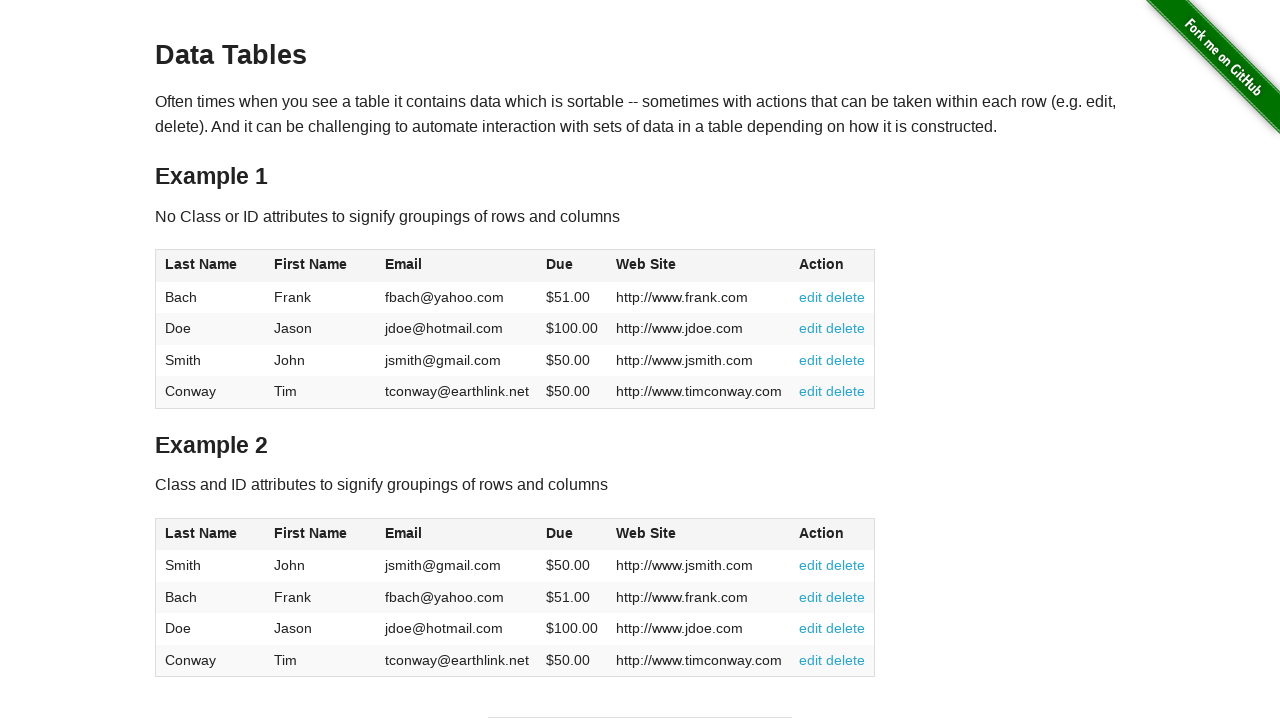